Tests that clicking the Email column header sorts the text values in ascending order.

Starting URL: http://the-internet.herokuapp.com/tables

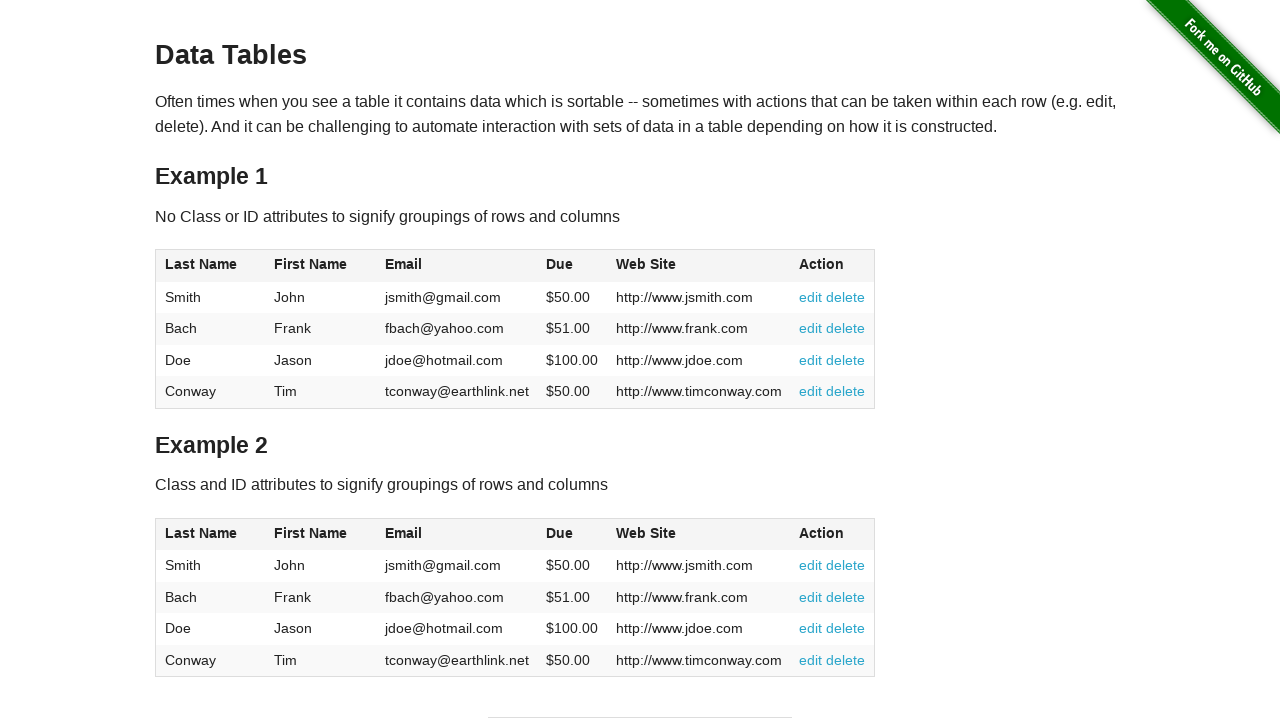

Clicked Email column header to sort in ascending order at (457, 266) on #table1 thead tr th:nth-of-type(3)
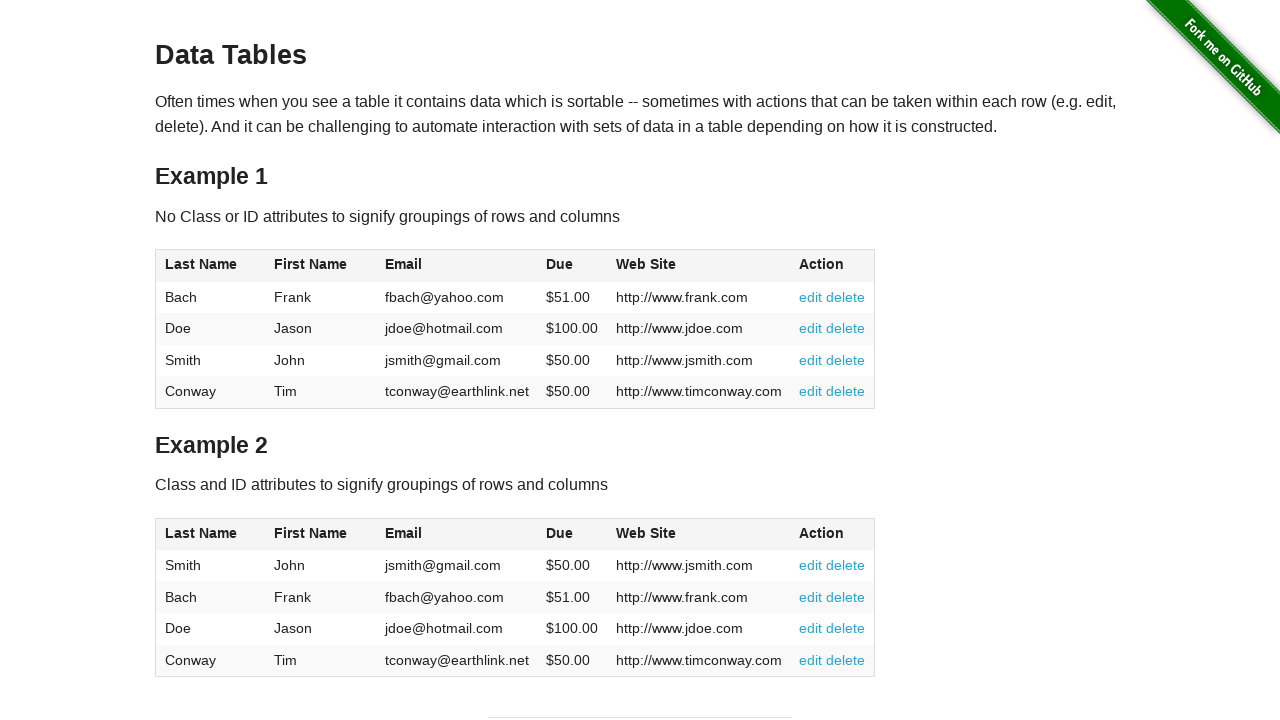

Table body loaded after sorting
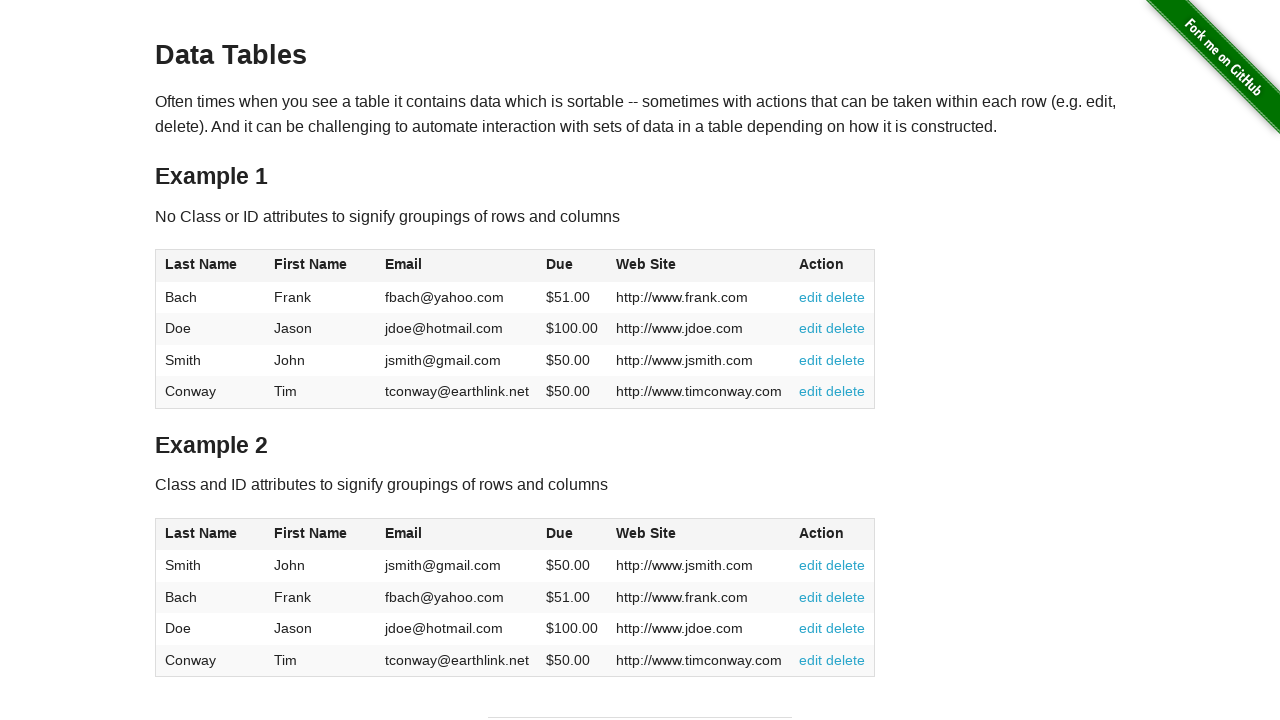

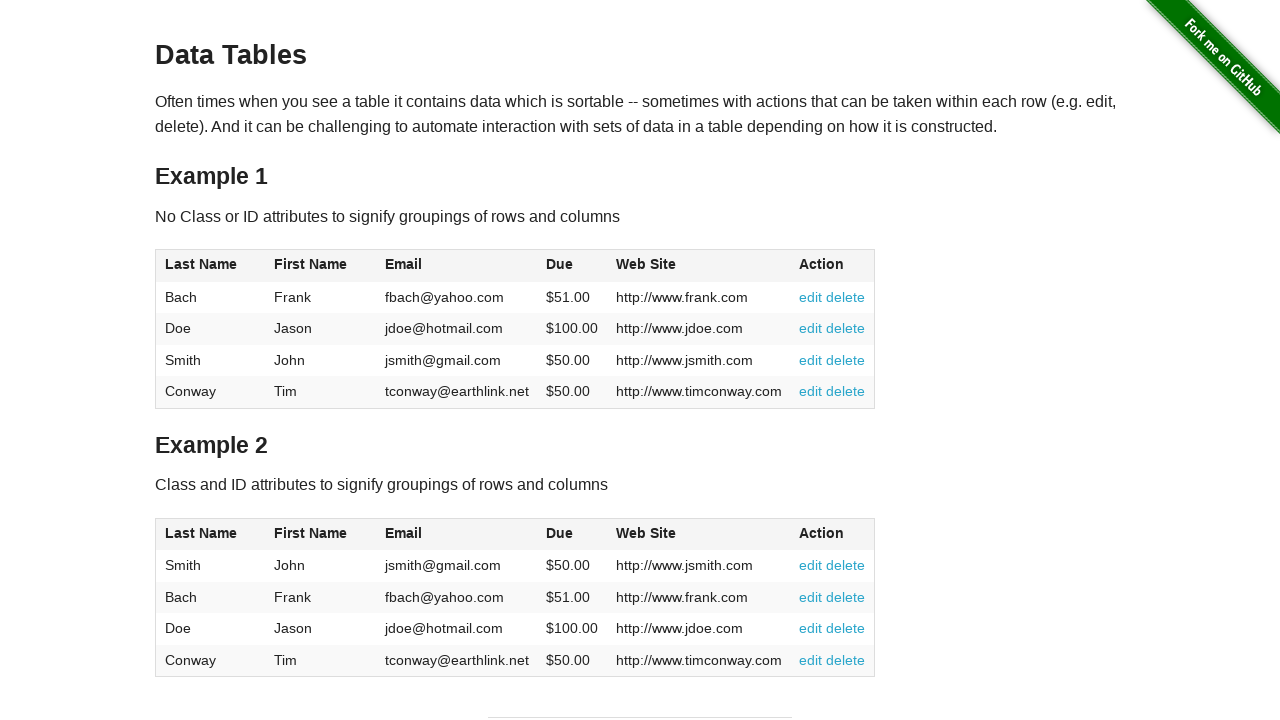